Tests popup window handling by scrolling to and clicking a link that opens a popup window, then iterating through all window handles to close each one.

Starting URL: http://omayo.blogspot.com/

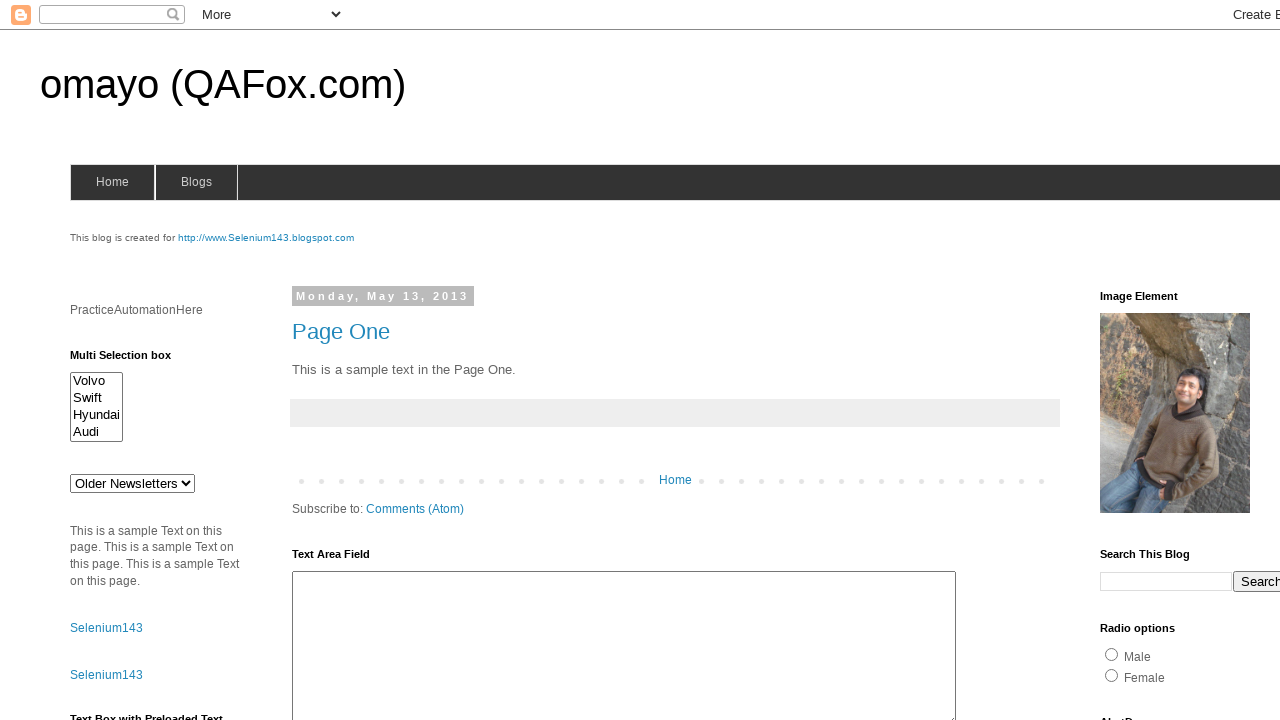

Page loaded and DOM content ready
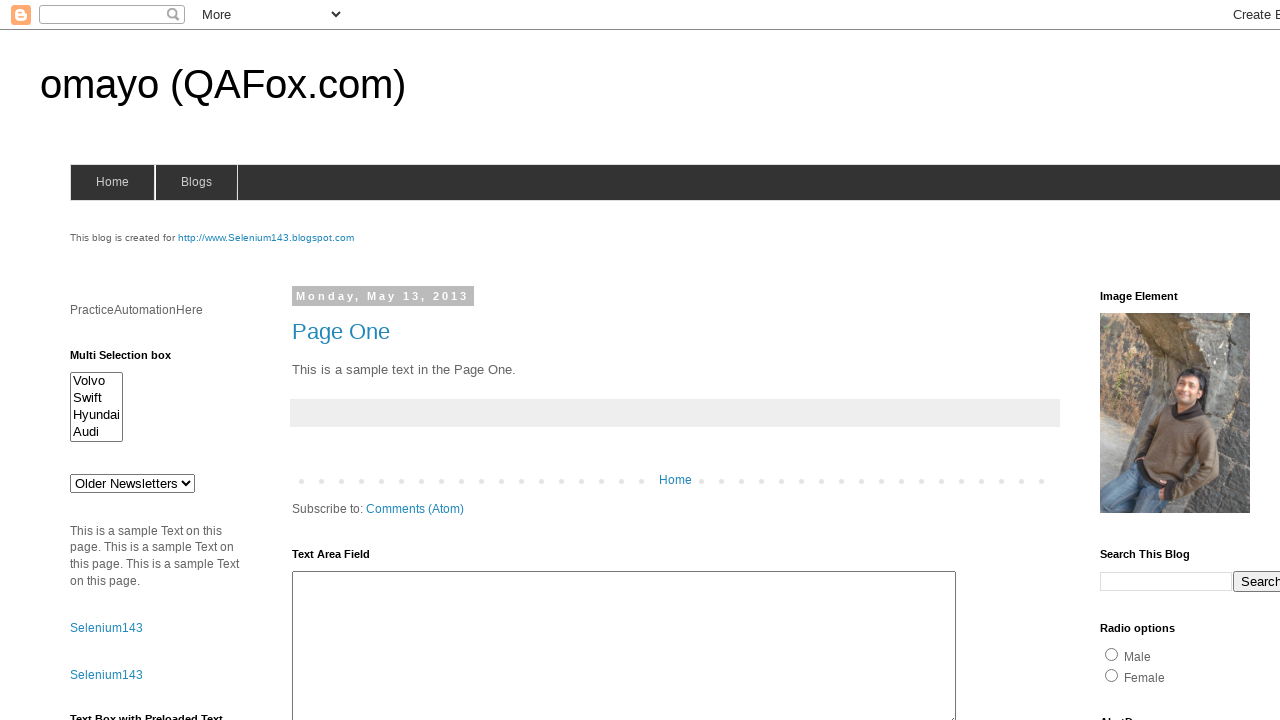

Located popup window link element
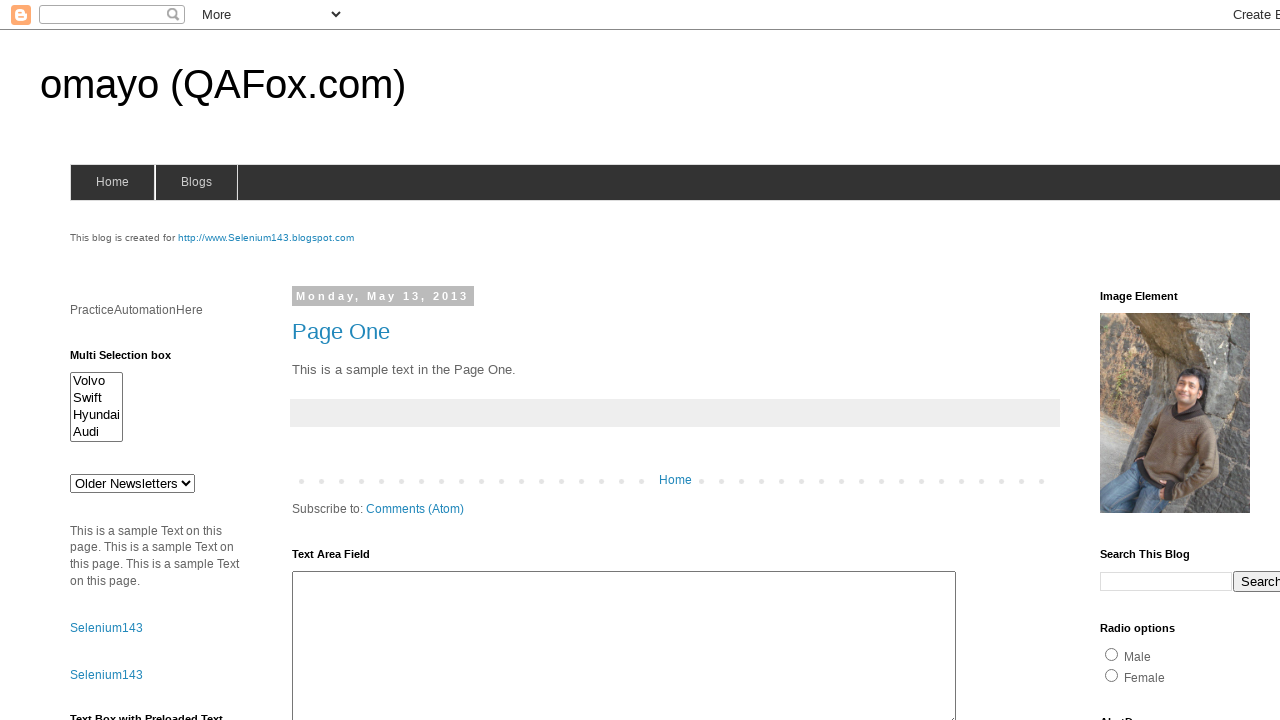

Scrolled popup link into view
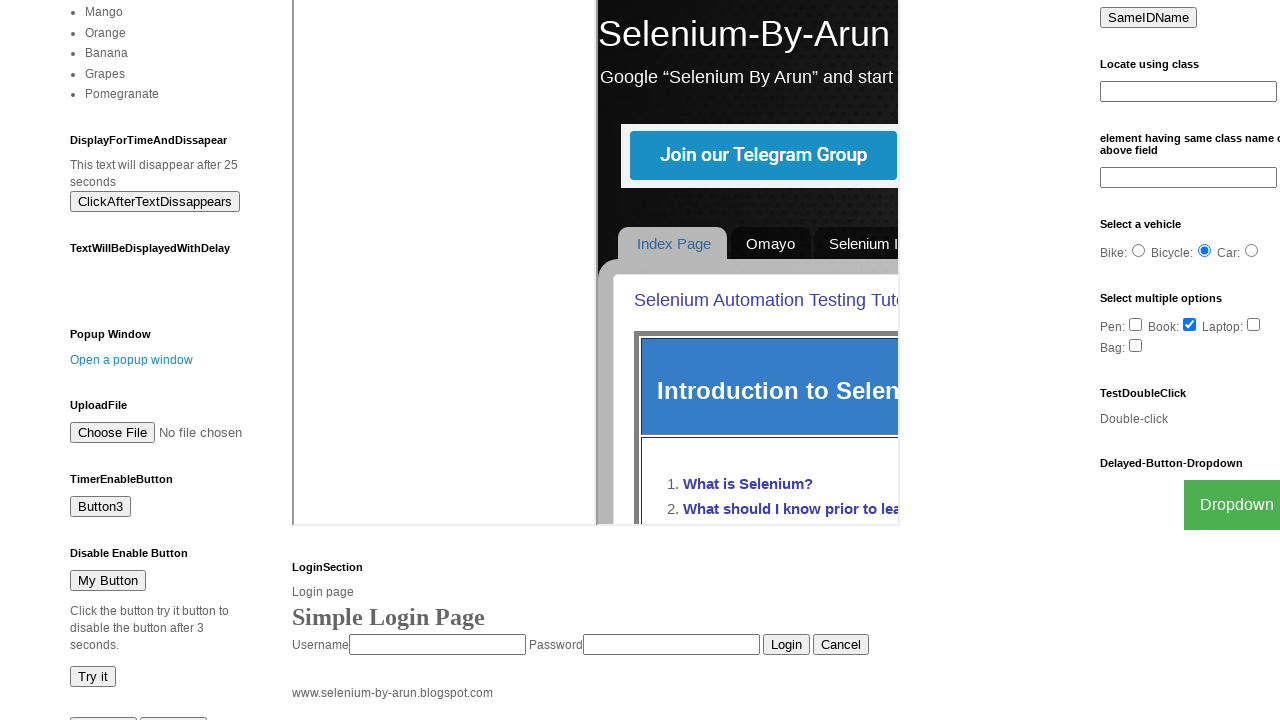

Clicked popup link to open new window at (132, 360) on text=Open a popup window >> nth=0
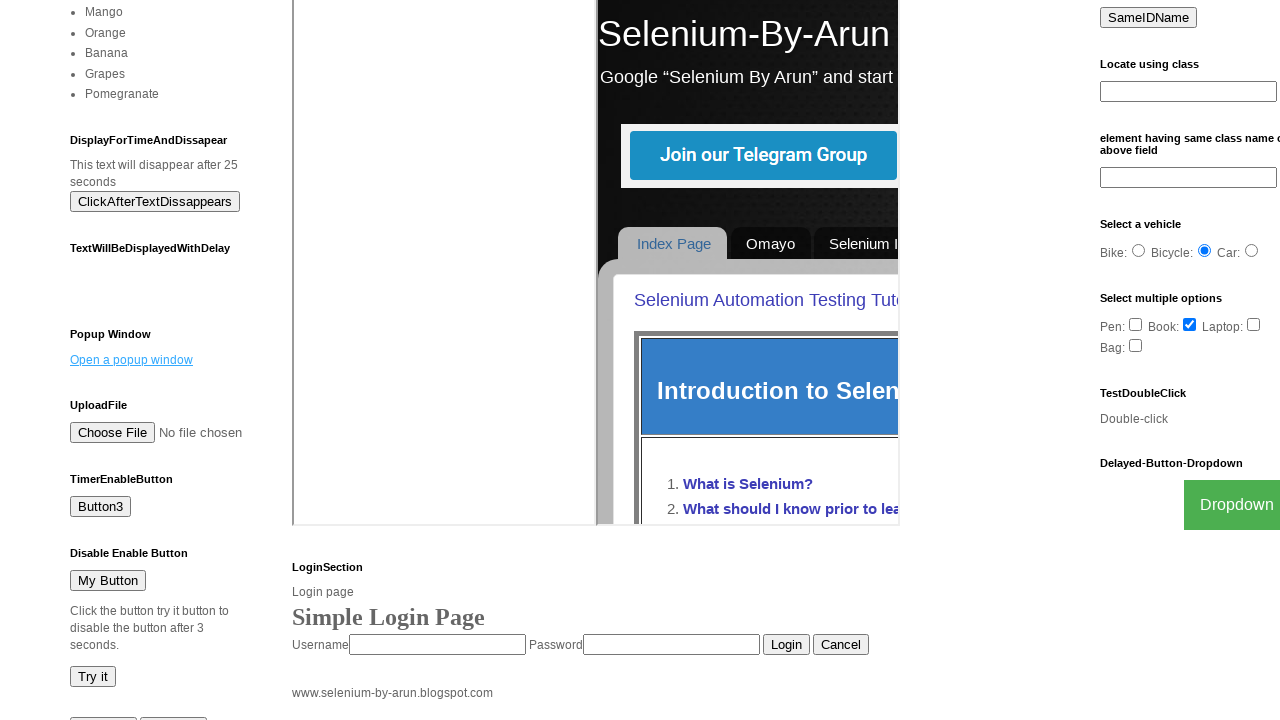

Retrieved new popup page object
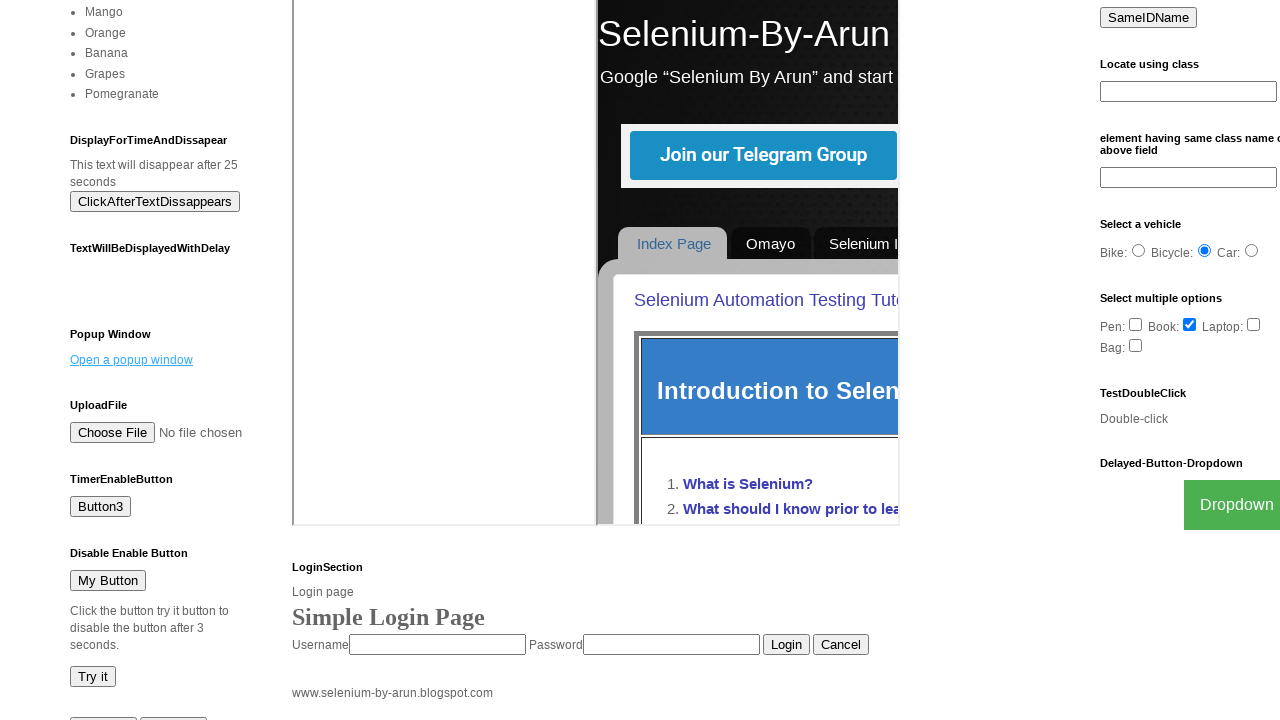

Popup page DOM content loaded
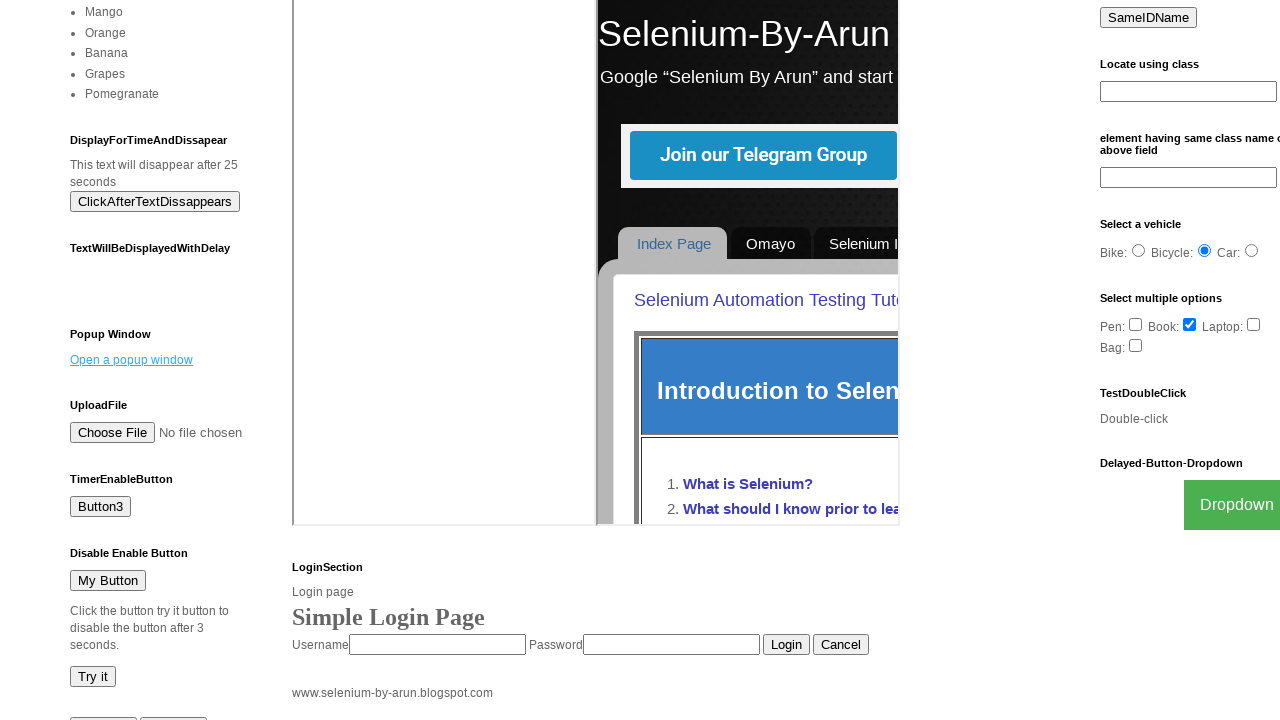

Closed popup window
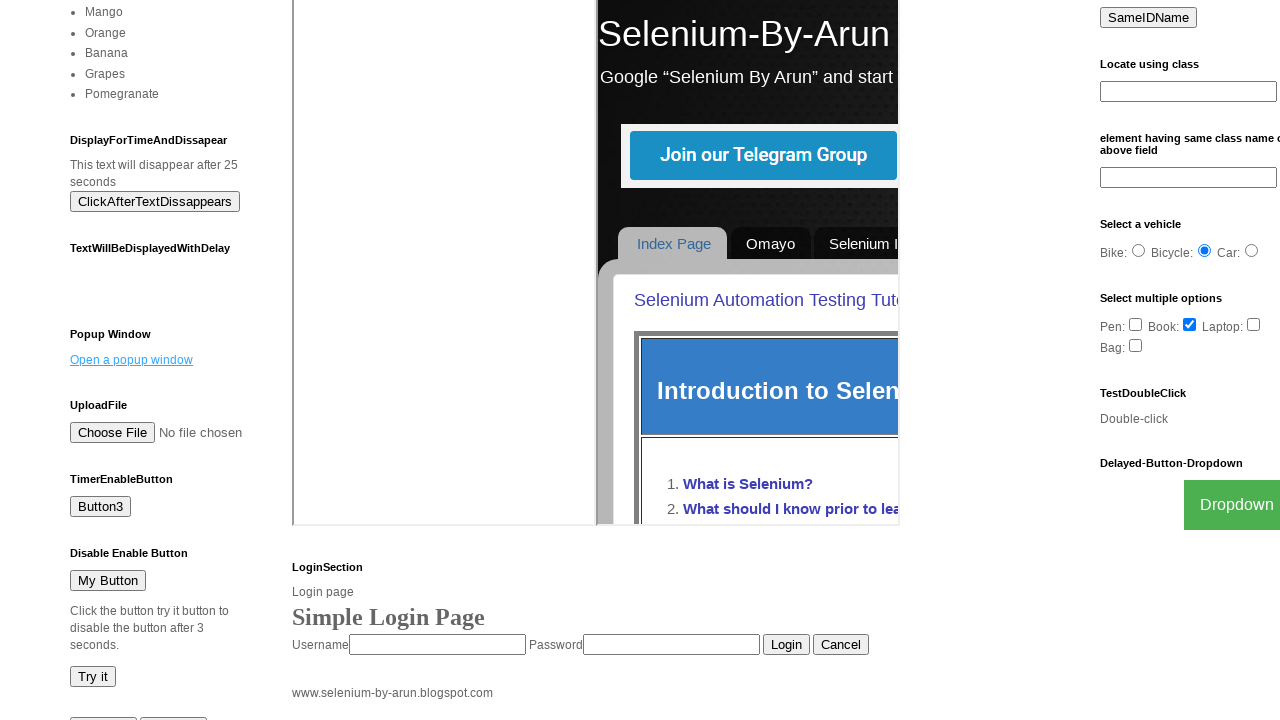

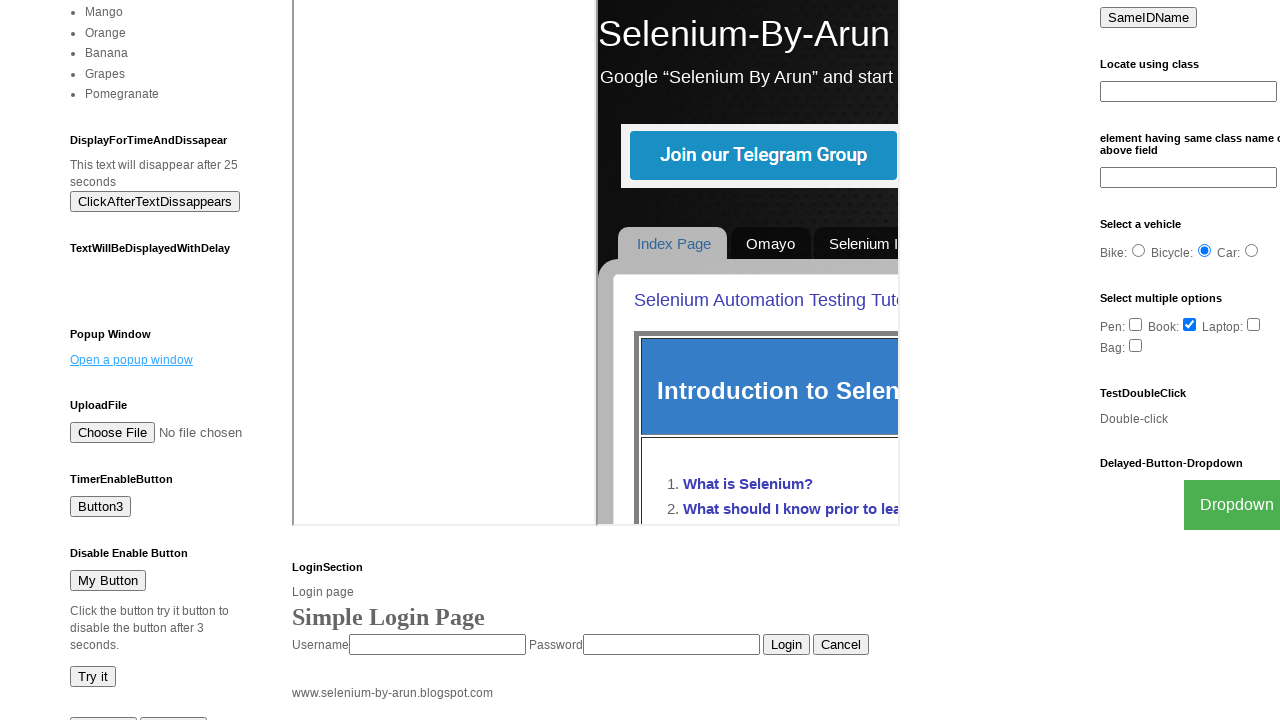